Tests multi-level menu navigation by hovering over menu items and clicking on a nested sub-item using action chains

Starting URL: https://demoqa.com/menu

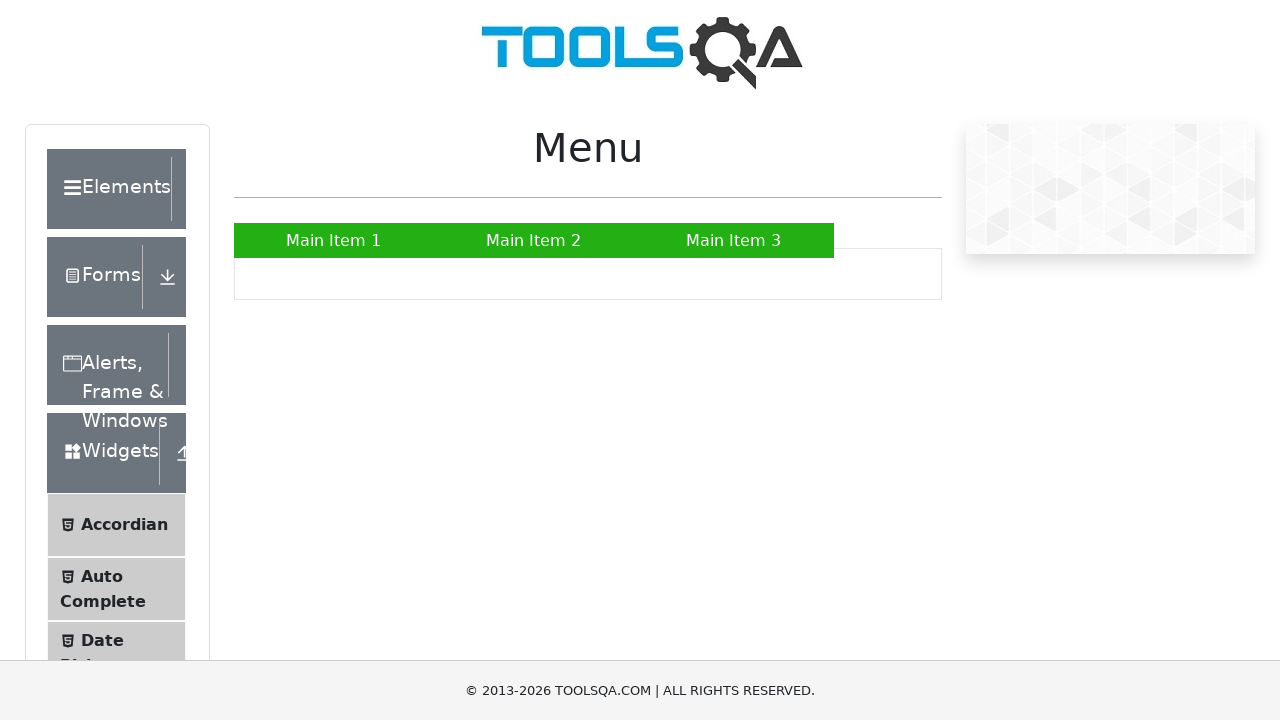

Located Main Item 2 menu element
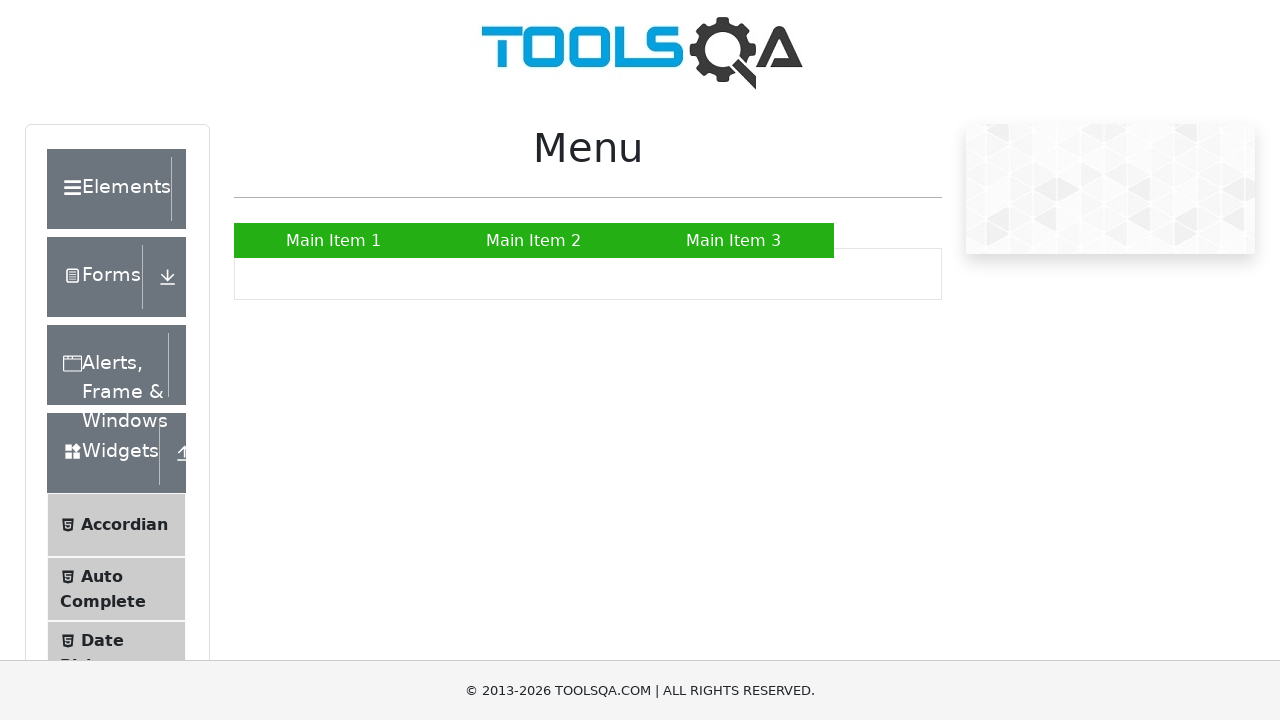

Located submenu item element
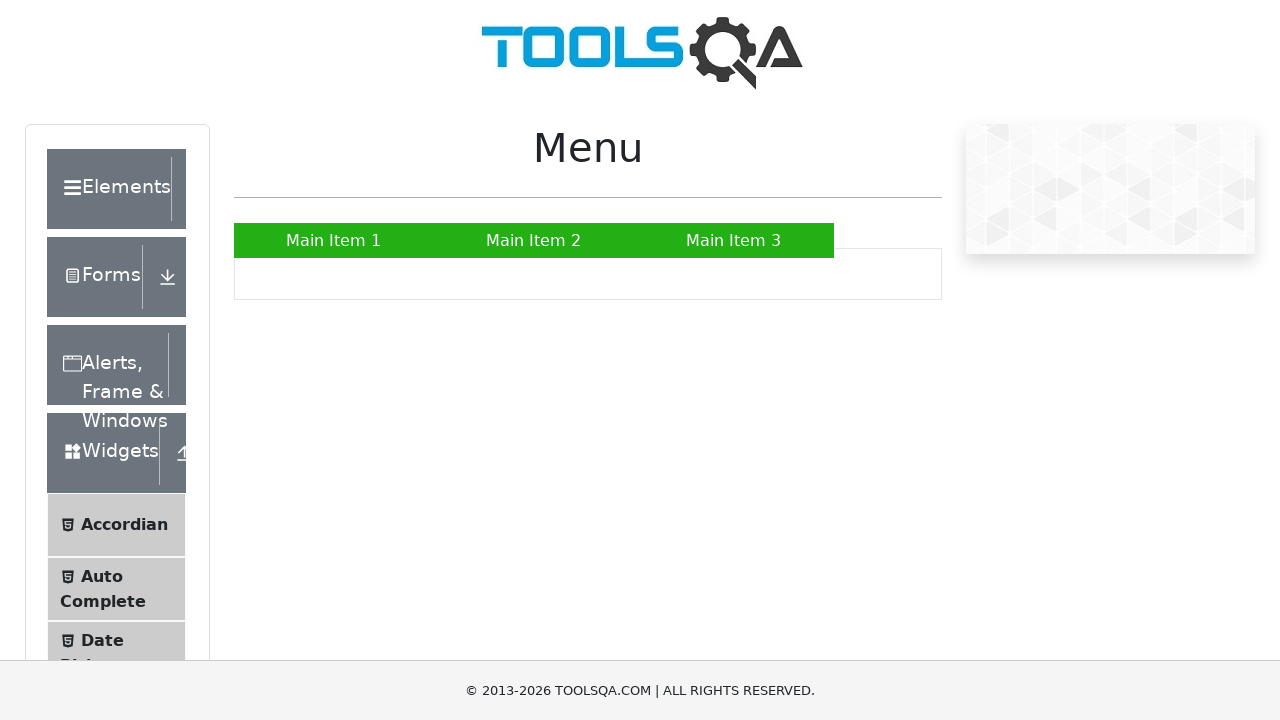

Located sub-sub-item element
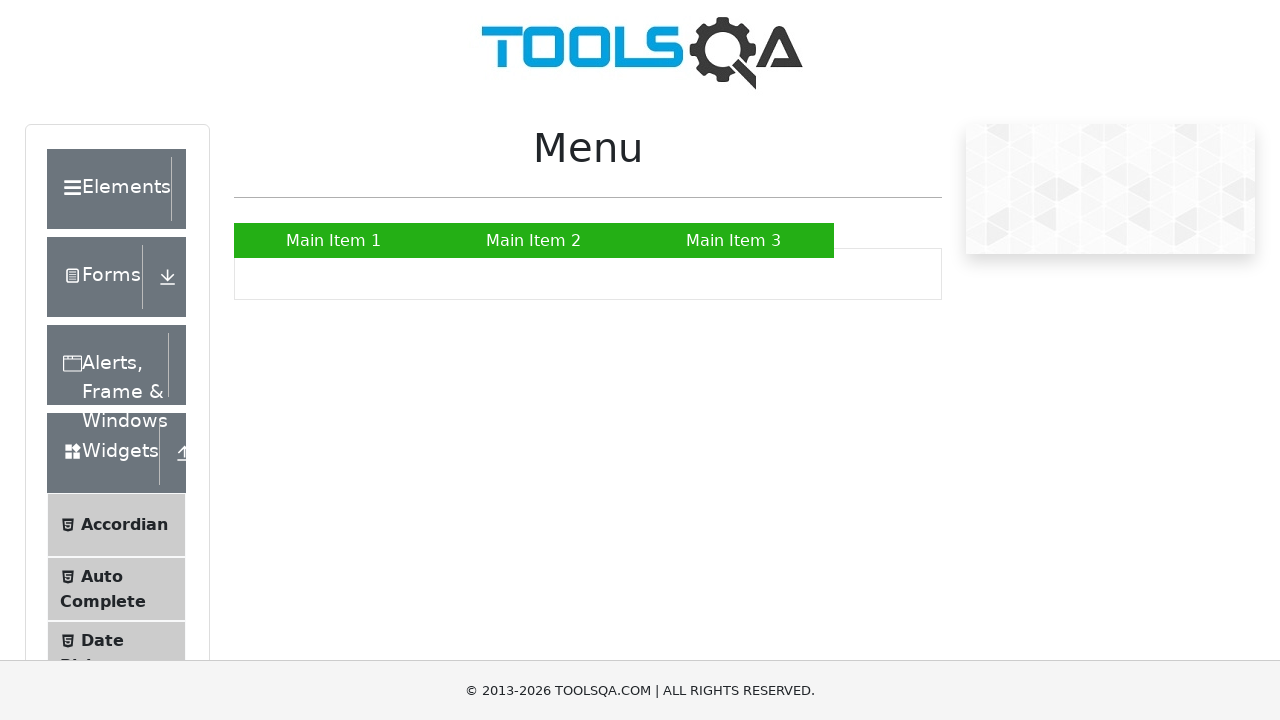

Hovered over Main Item 2 menu at (534, 240) on xpath=//a[contains(text(),"Main Item 2")]
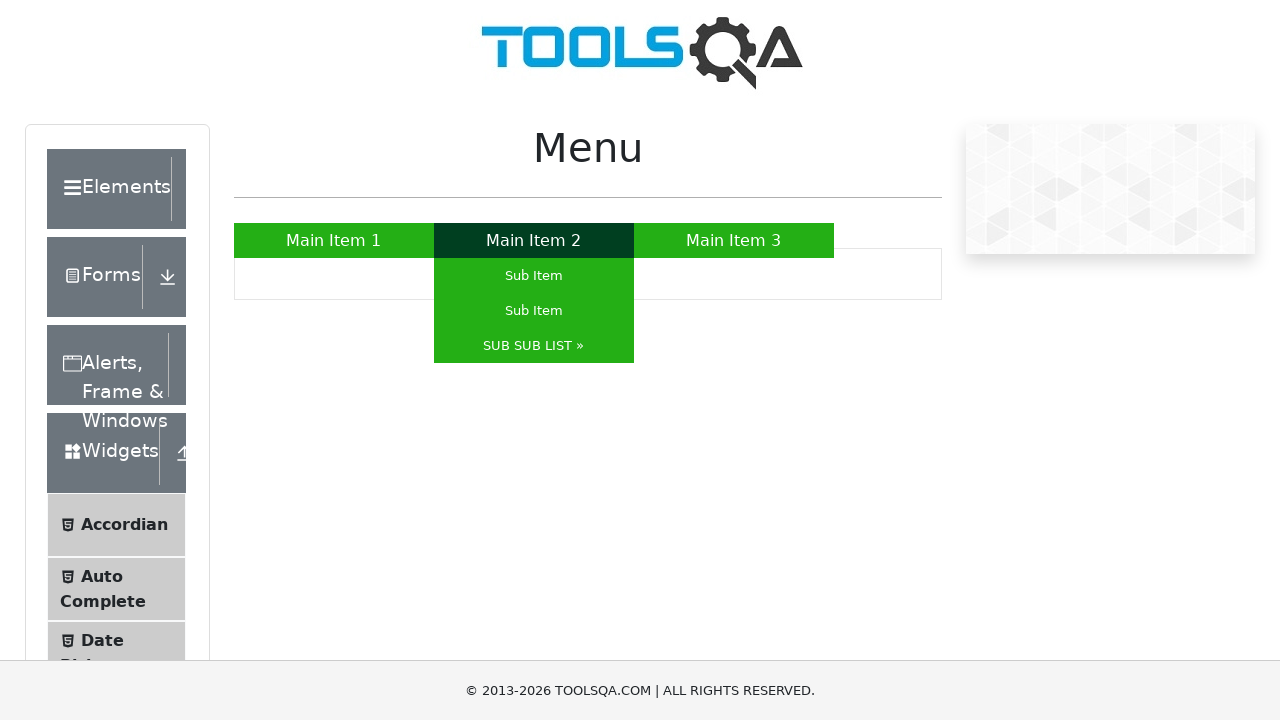

Hovered over submenu item at (534, 346) on xpath=//*[@id="nav"]/li[2]/ul/li[3]/a
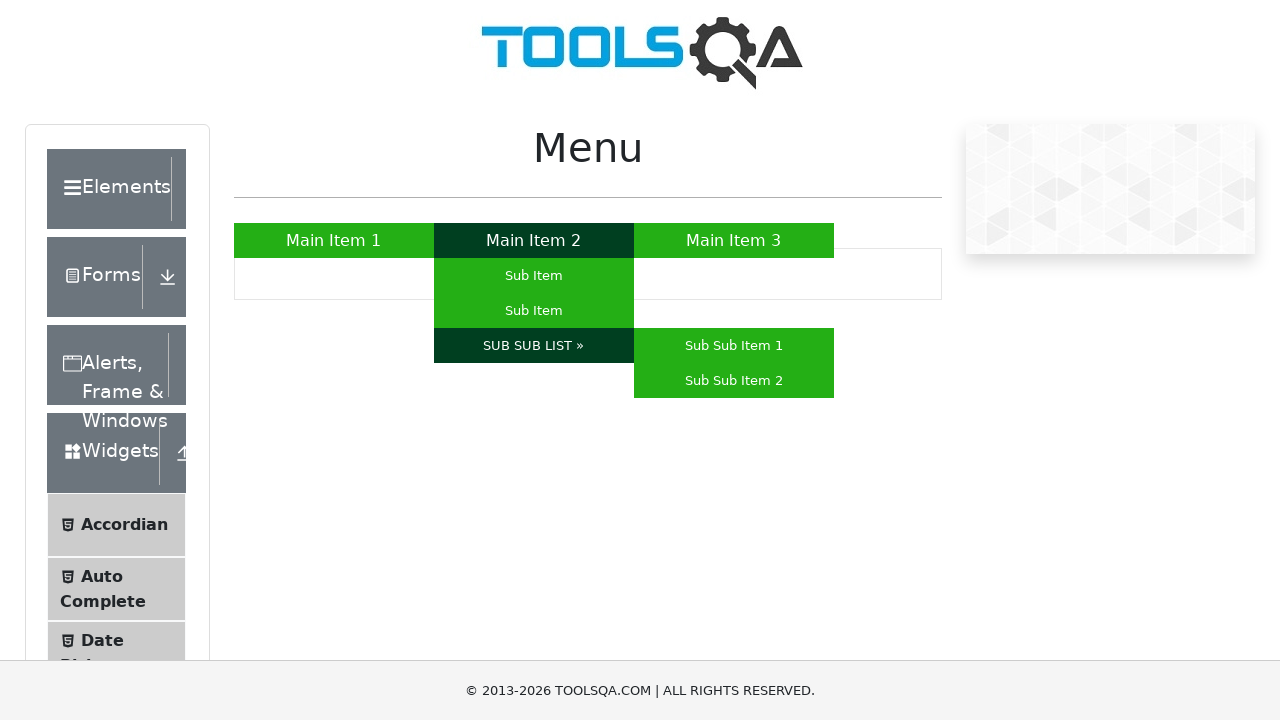

Clicked on the sub-sub-item in nested menu at (734, 380) on xpath=//*[@id="nav"]/li[2]/ul/li[3]/ul/li[2]/a
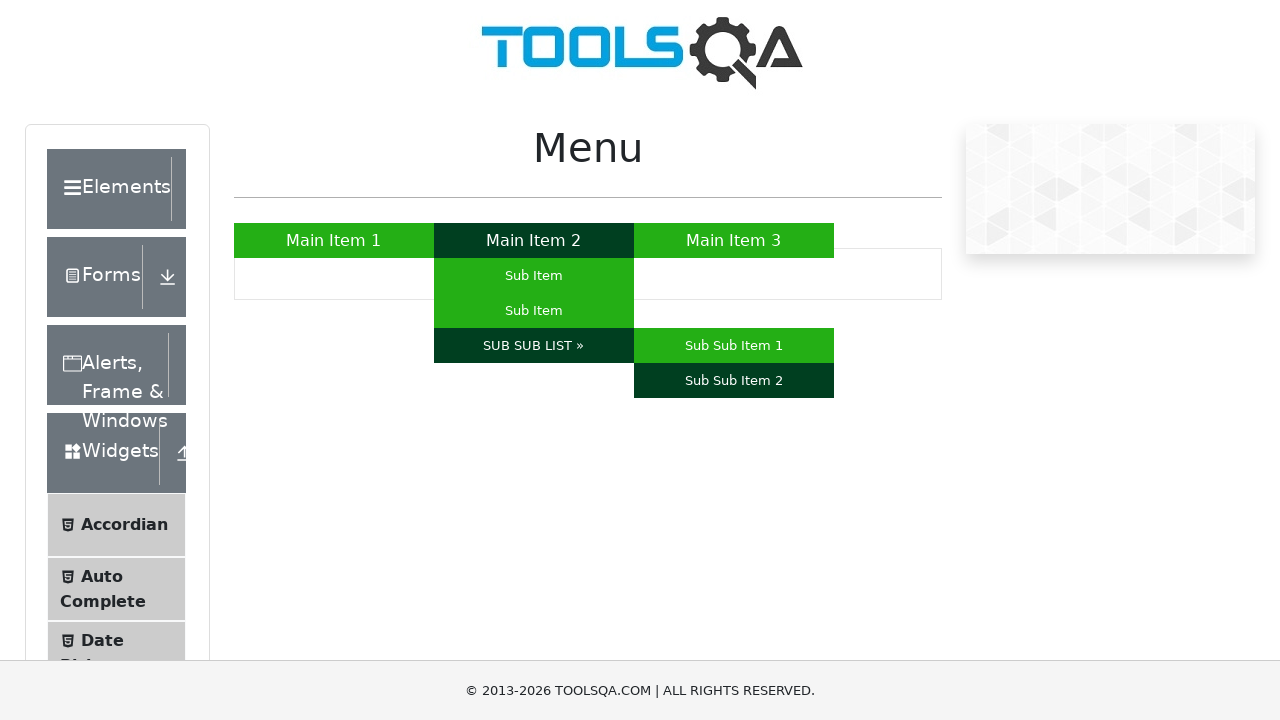

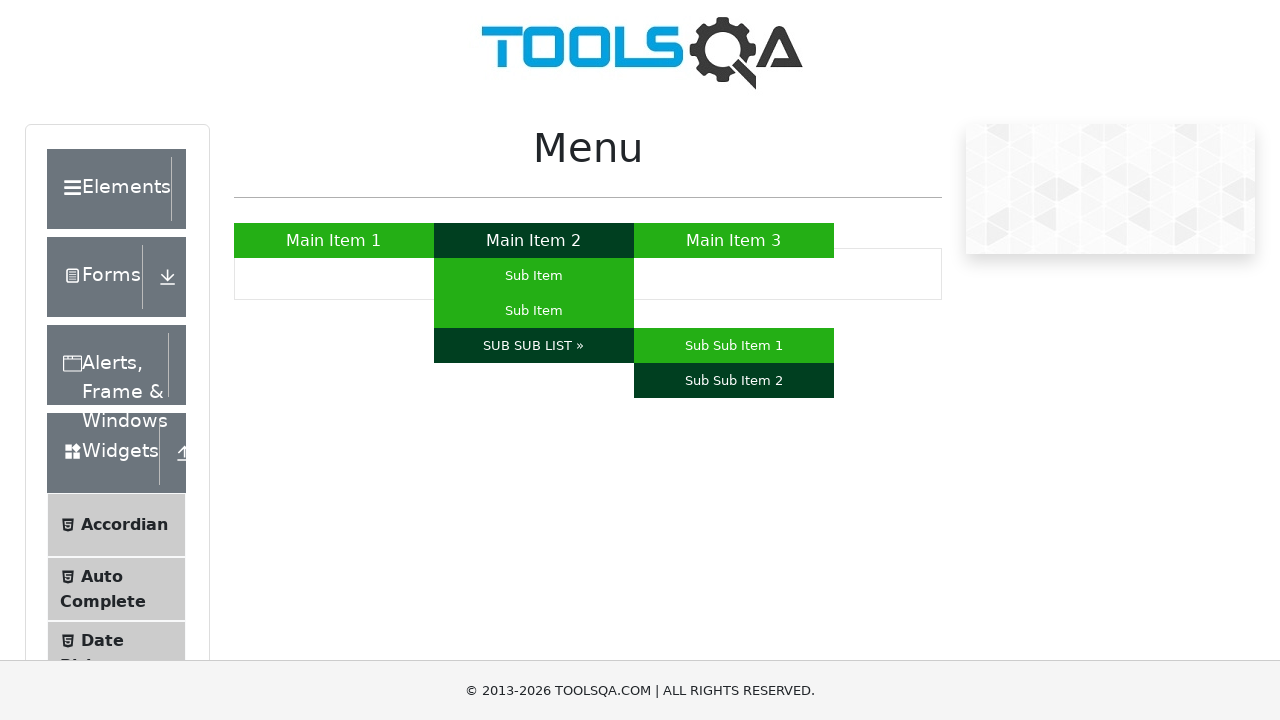